Tests basic browser navigation by opening a multi-form page and performing back, forward, and refresh actions to verify browser navigation controls work correctly.

Starting URL: https://www.globalsqa.com/angularJs-protractor/Multiform/#/form/profile

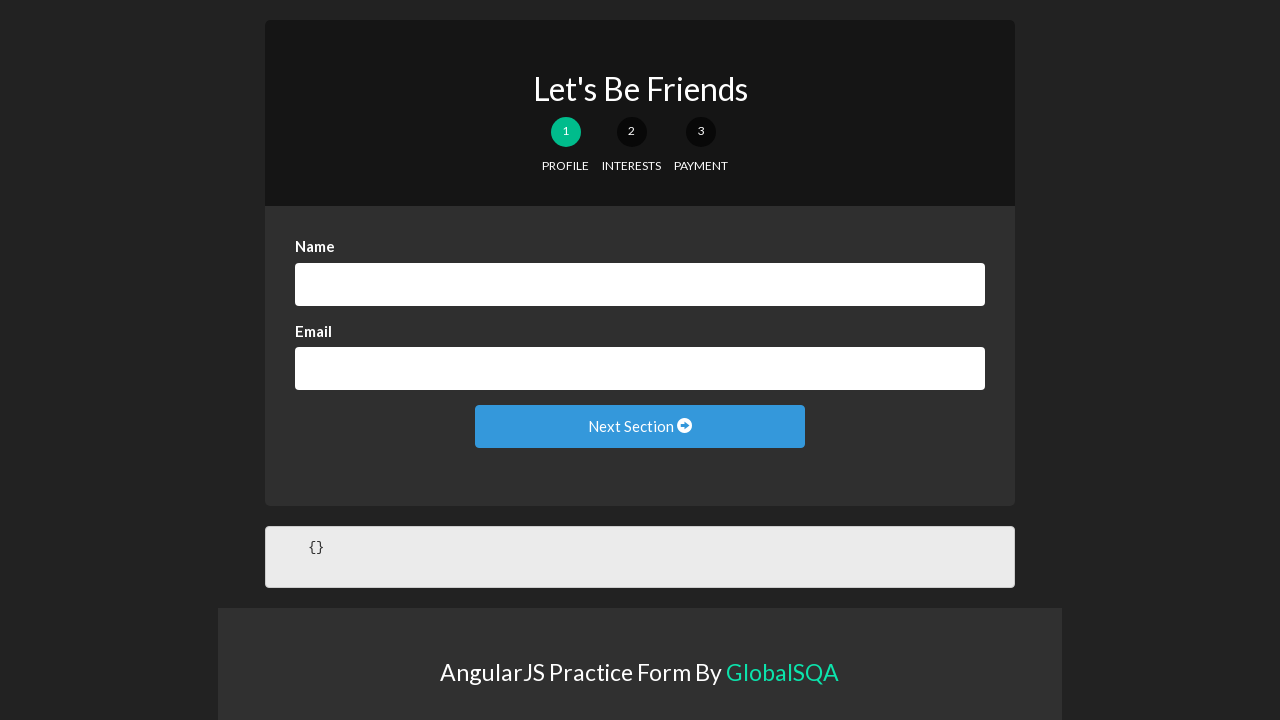

Retrieved page title for verification
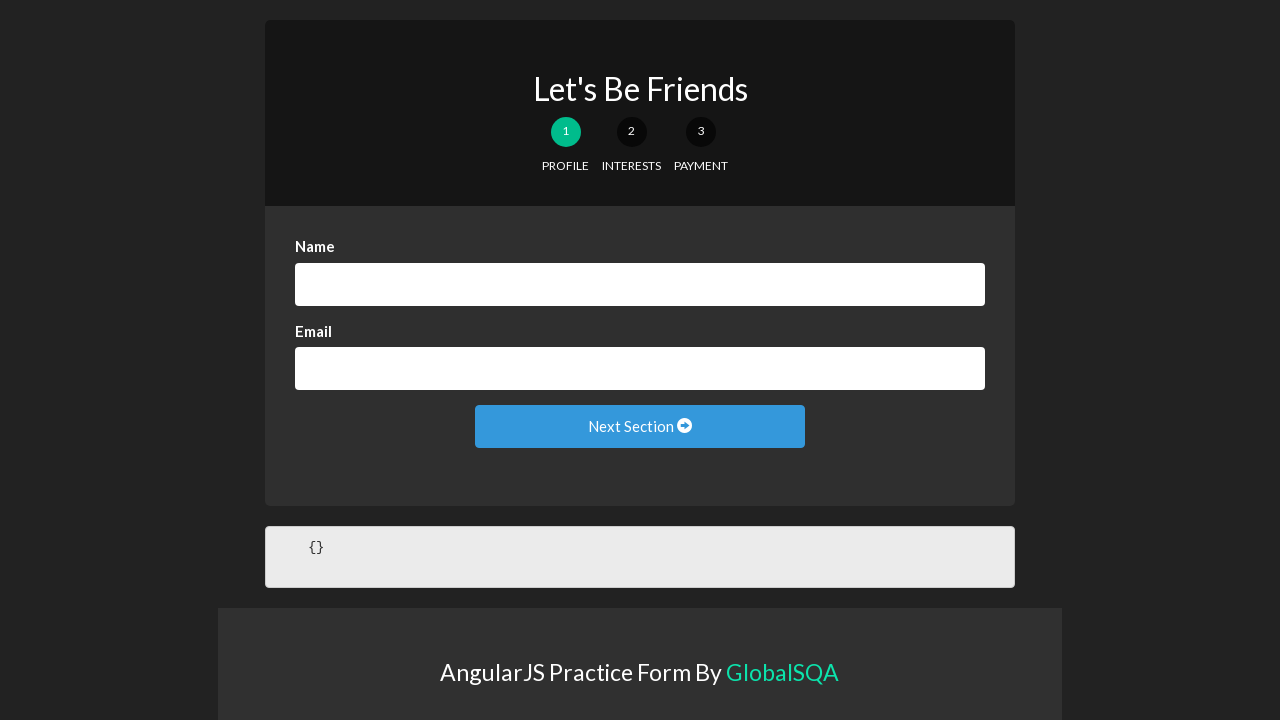

Retrieved current URL
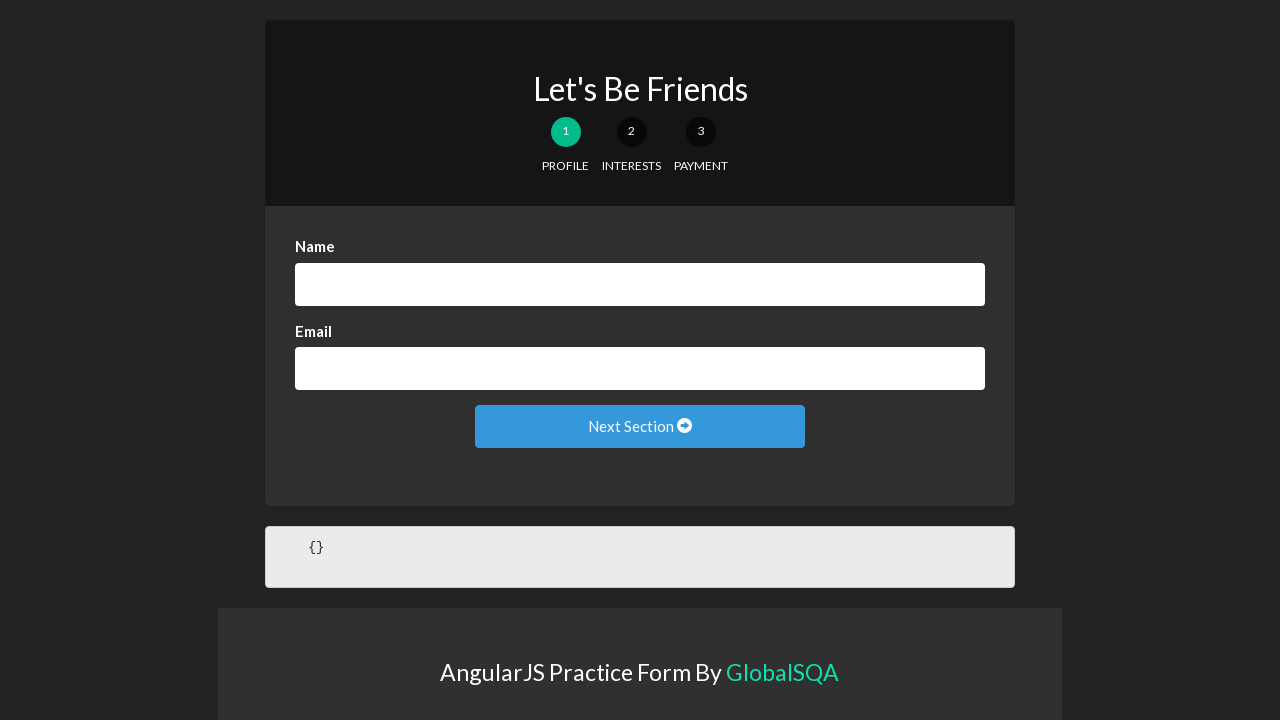

Navigated back in browser history
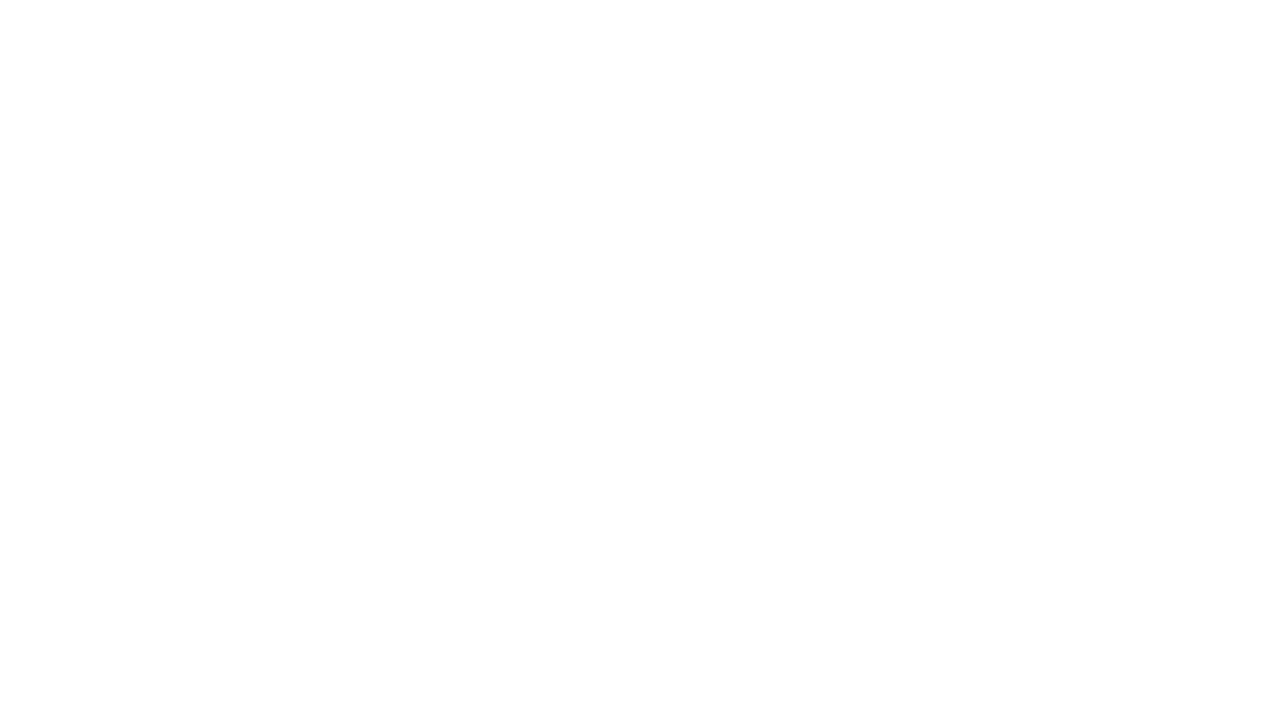

Navigated forward in browser history
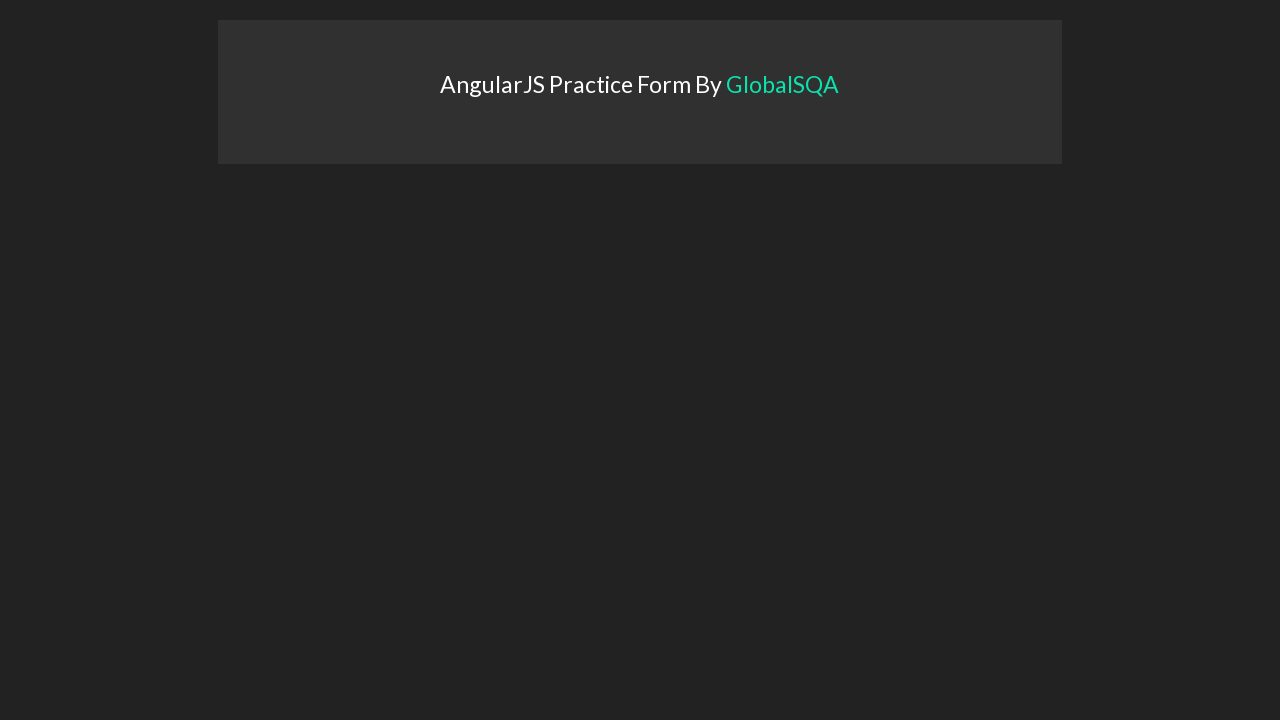

Refreshed the page
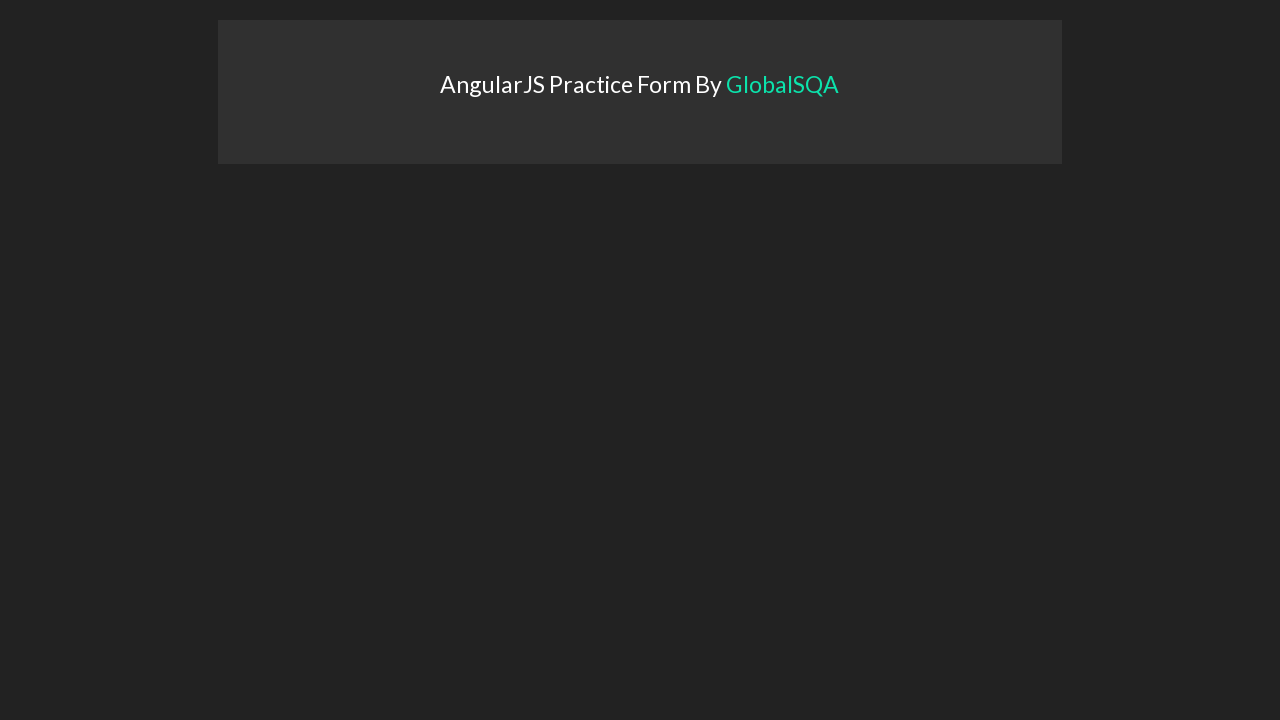

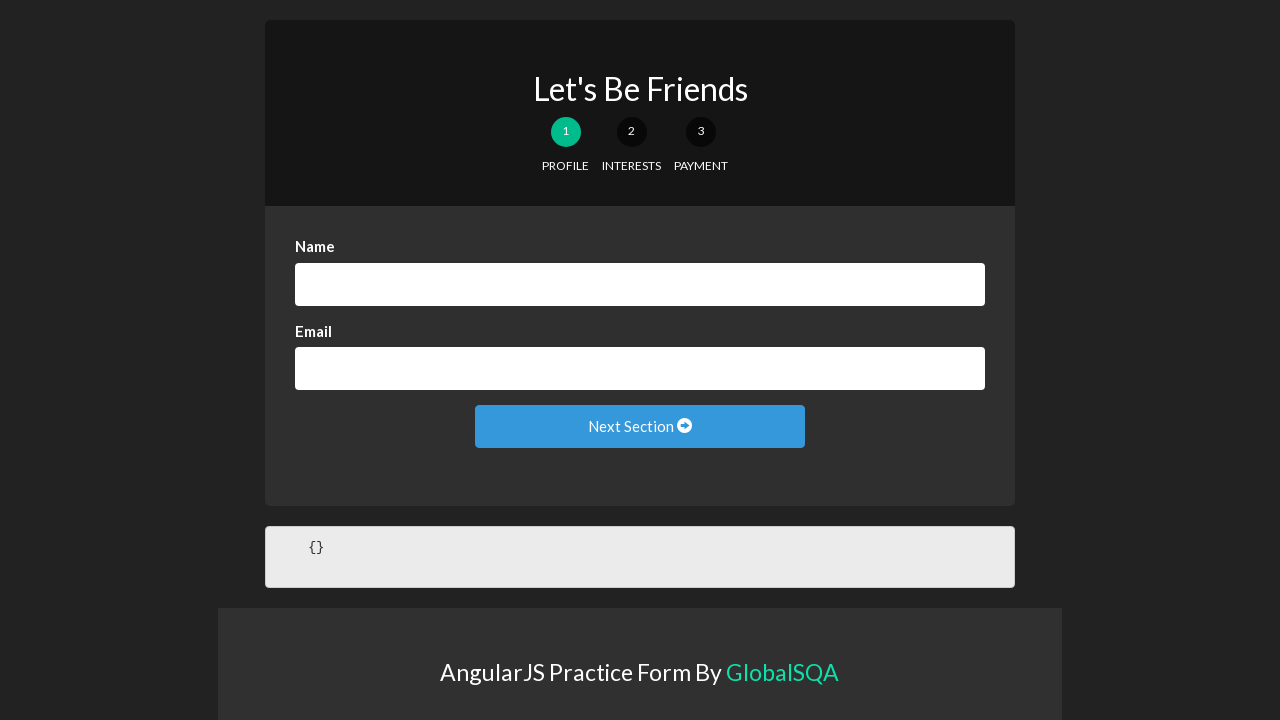